Opens Sina.com homepage to verify basic page loading

Starting URL: http://www.sina.com.cn

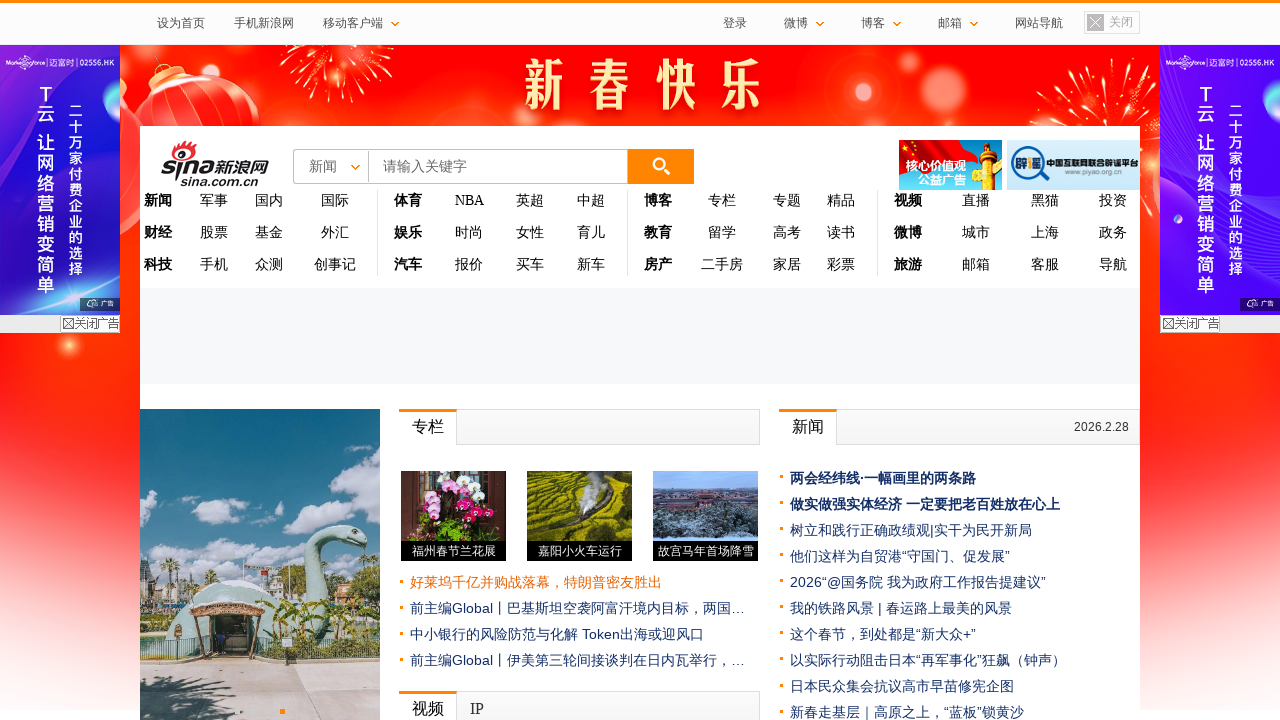

Sina.com homepage loaded - DOM content ready
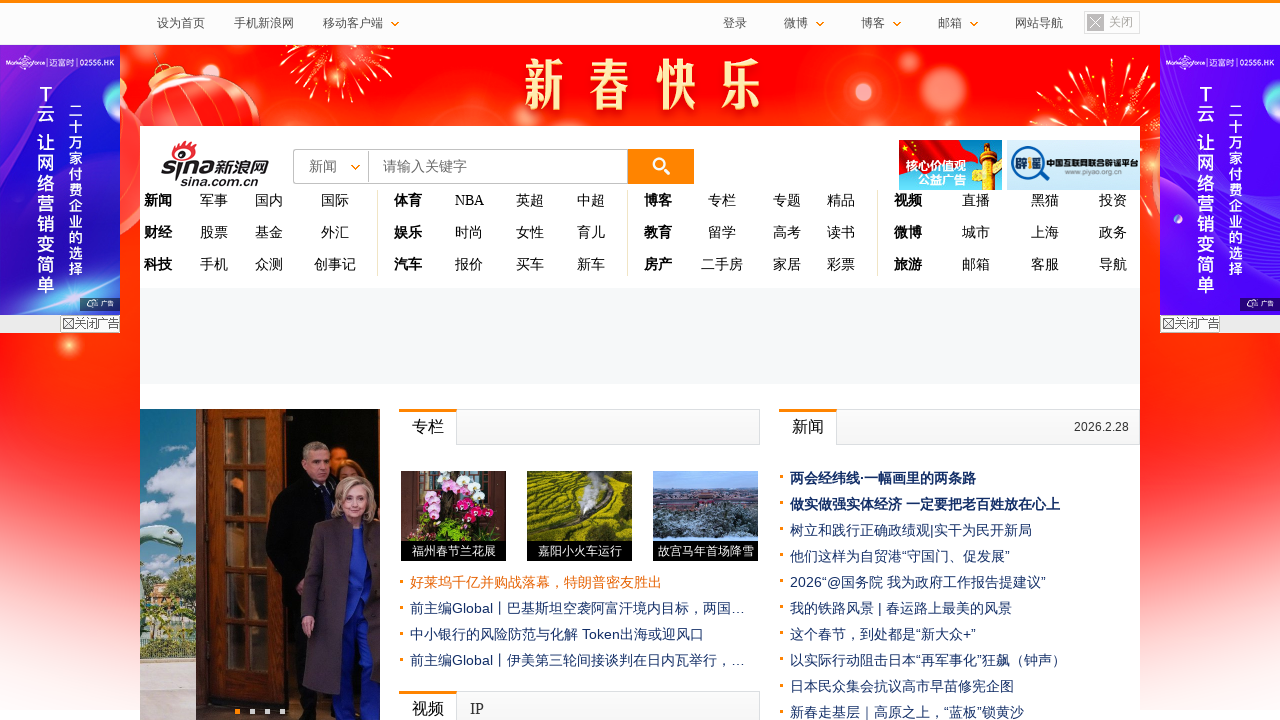

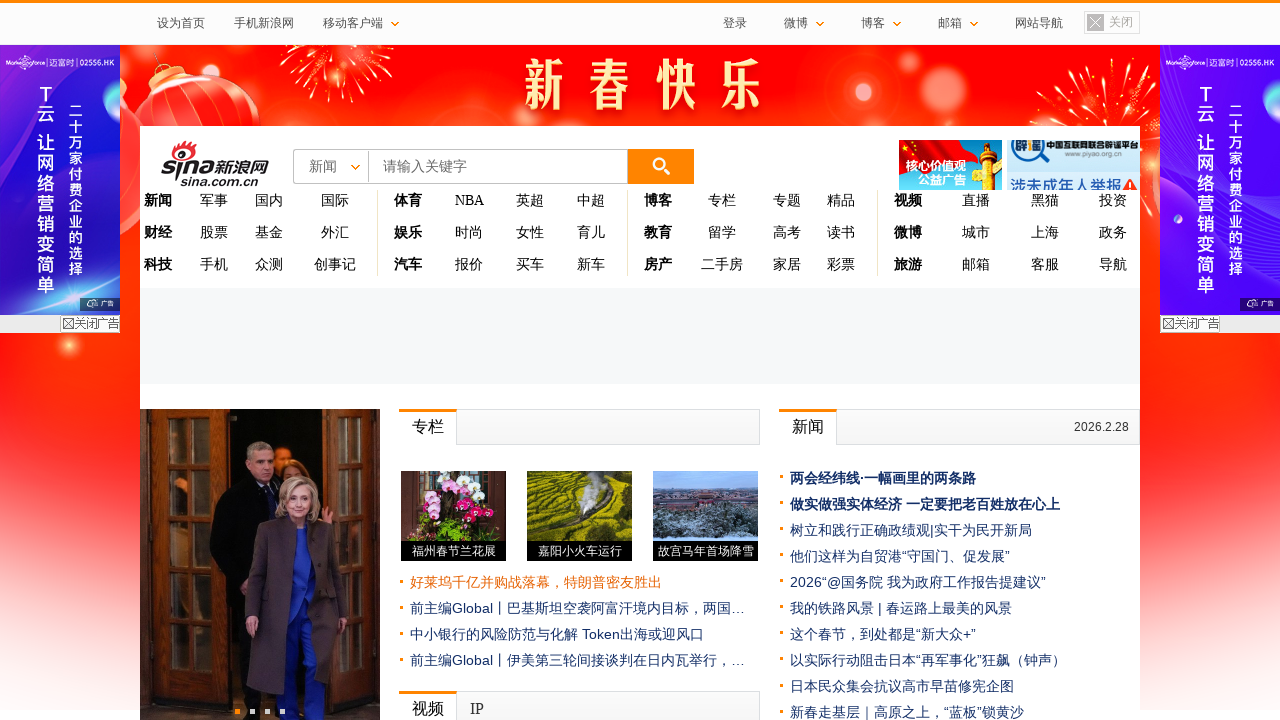